Tests browser alert handling by clicking on a sample alert link on the Selenium documentation page and accepting the alert dialog that appears.

Starting URL: https://www.selenium.dev/documentation/webdriver/interactions/alerts/

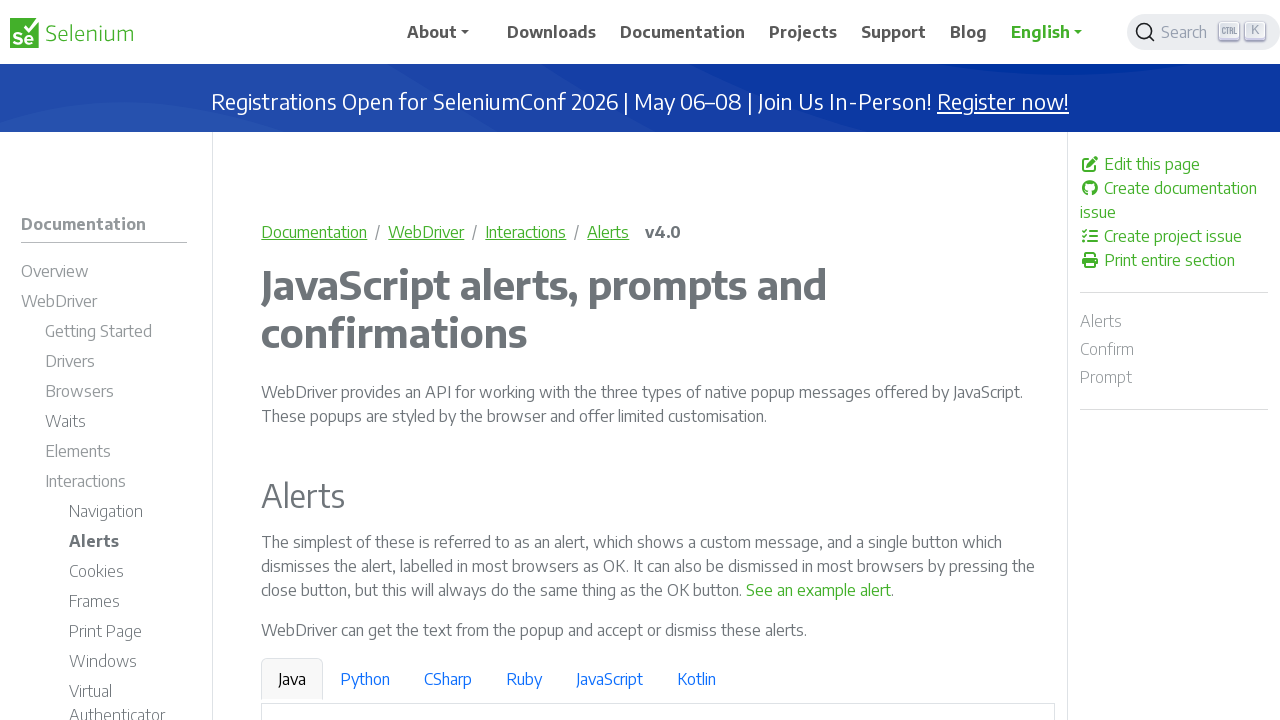

Set viewport size to 1920x1080
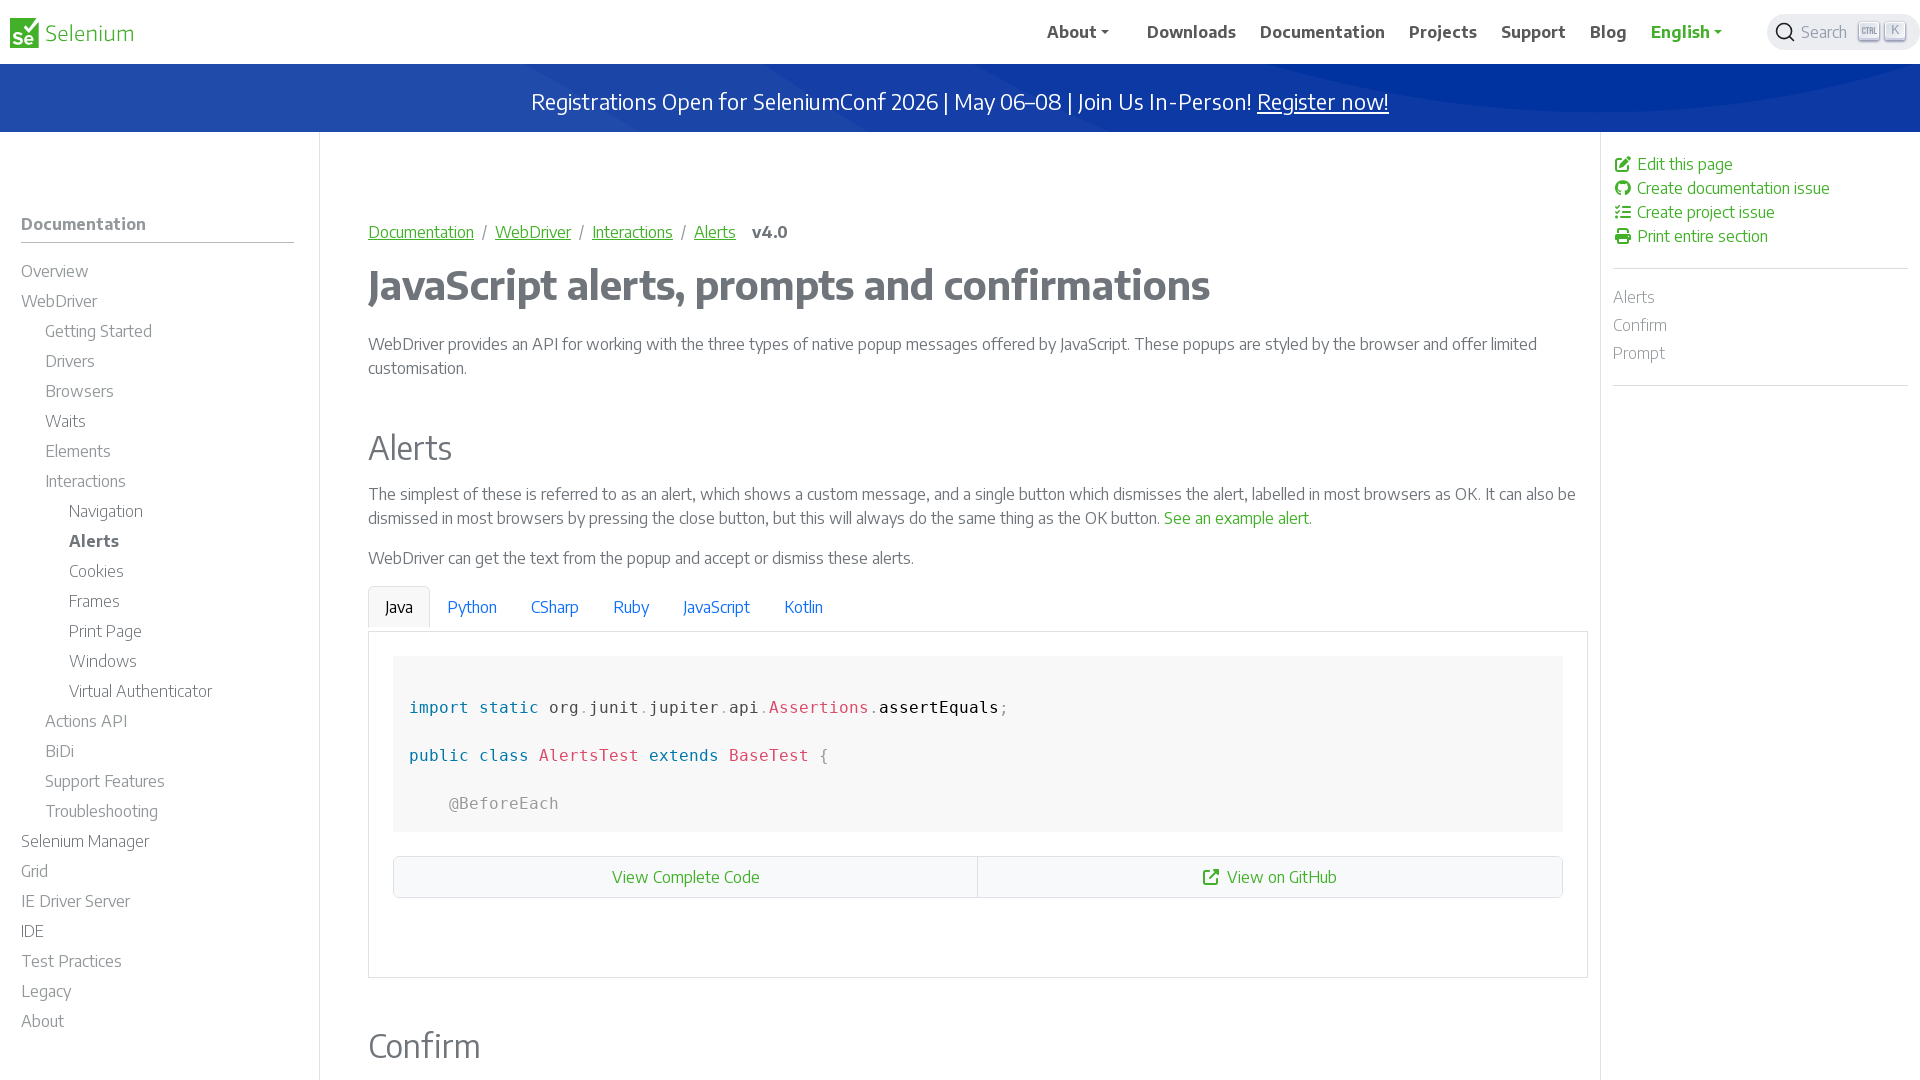

Waited for page to load (domcontentloaded)
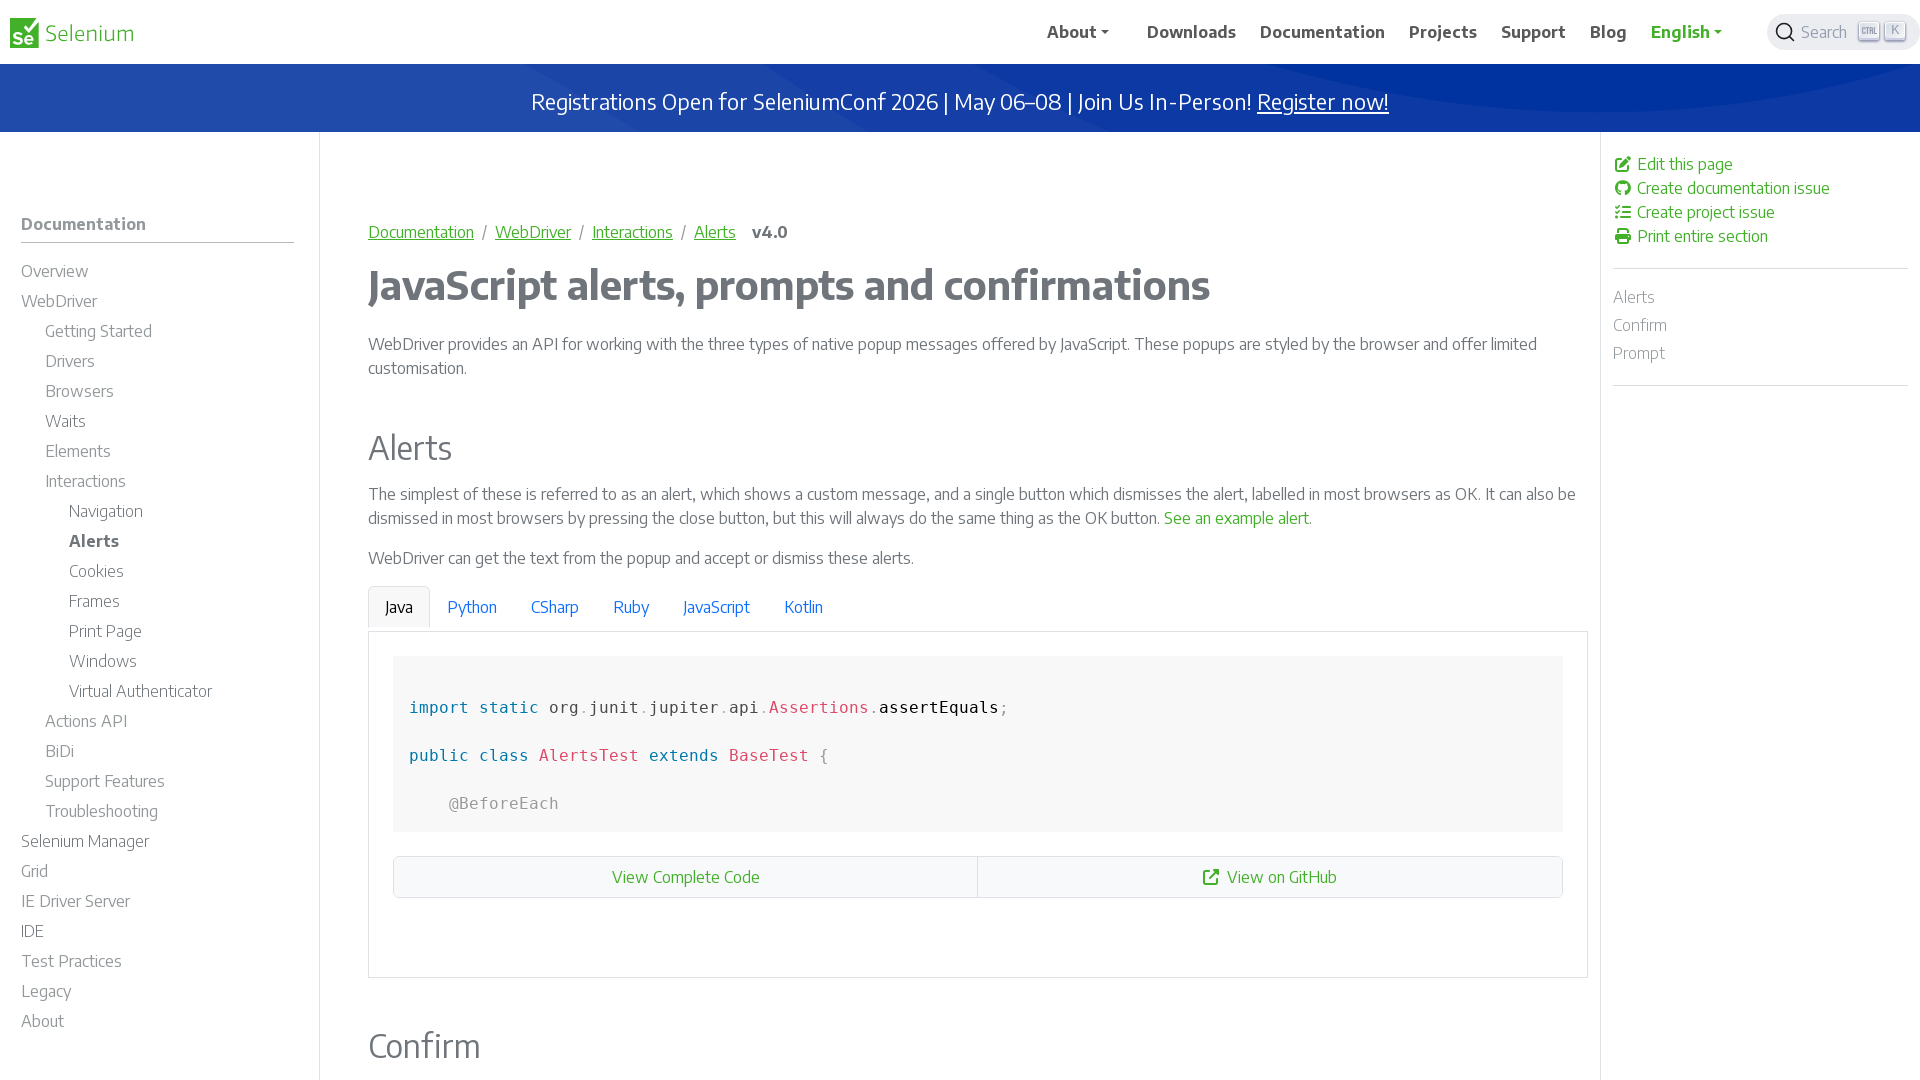

Set up dialog handler to automatically accept alerts
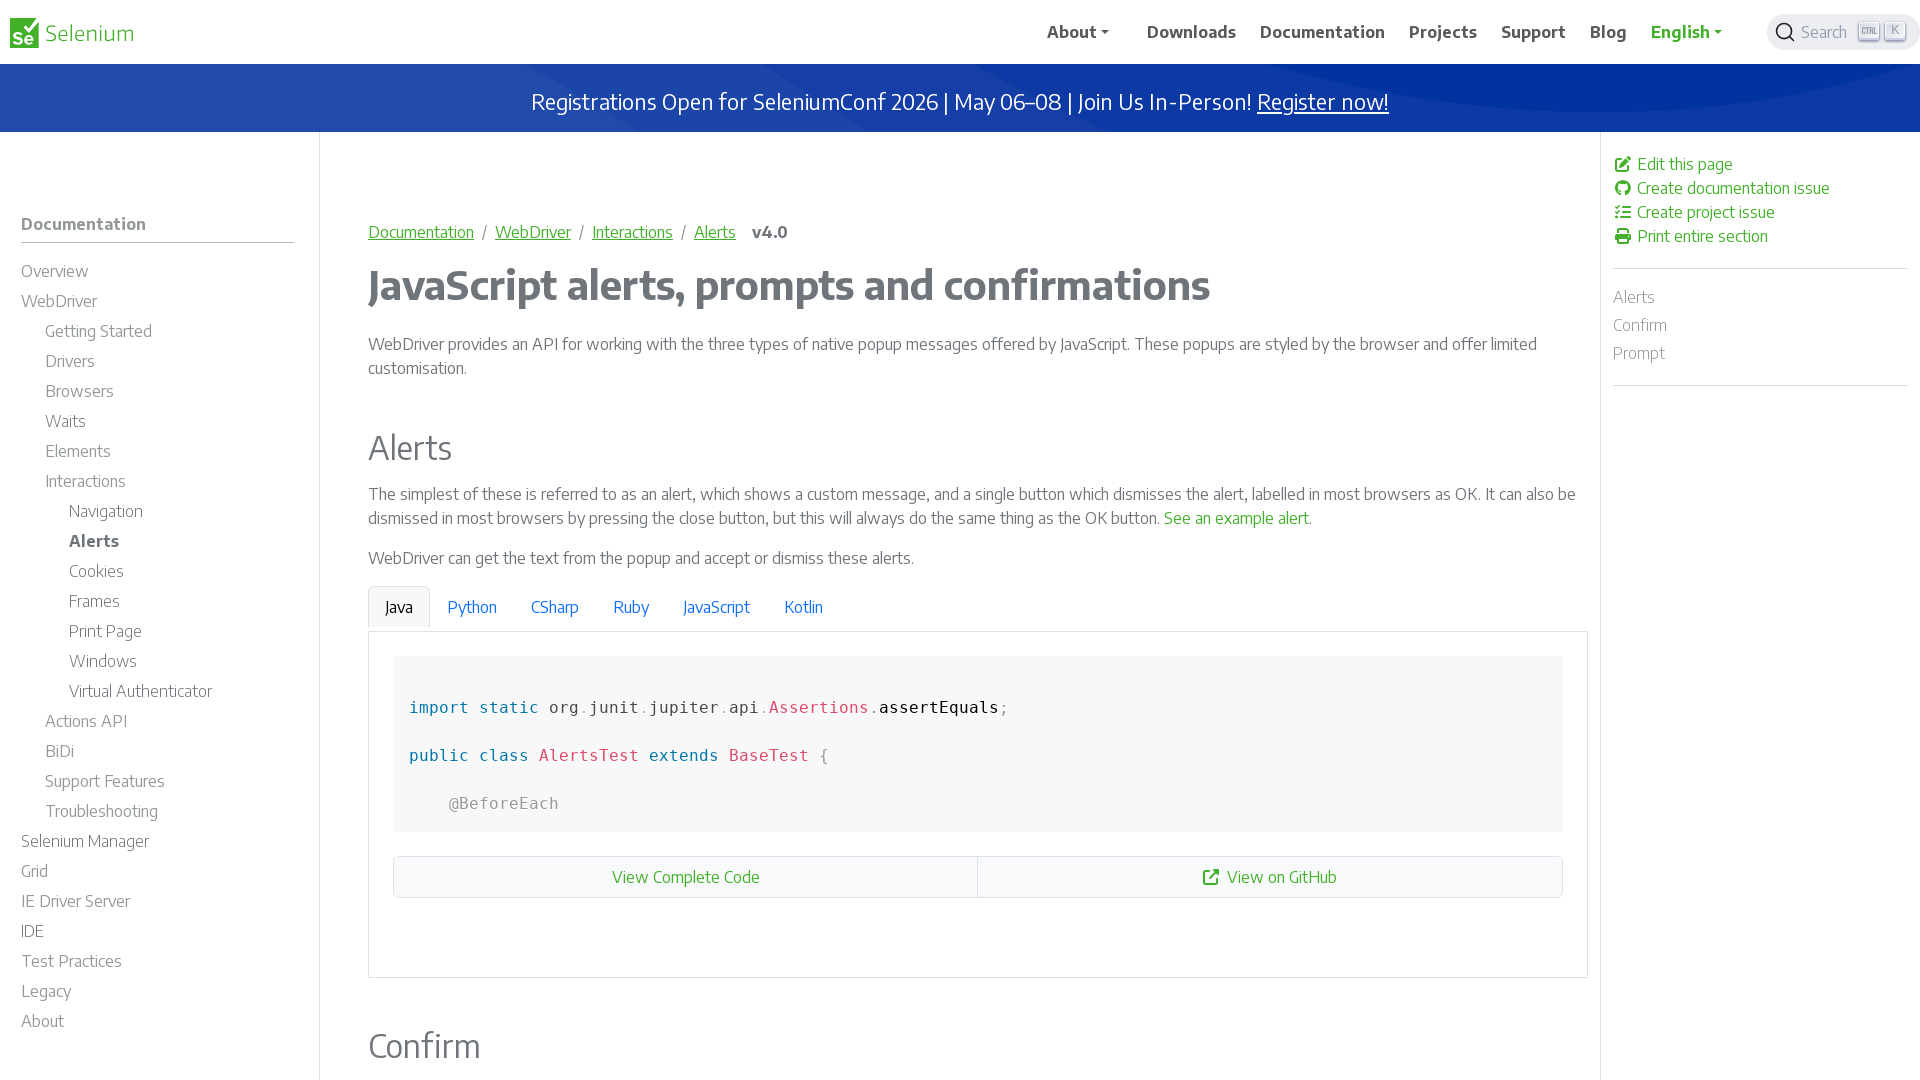

Clicked on the sample alert link at (1236, 518) on xpath=/html/body/div/div[1]/div/main/div/p[2]/a
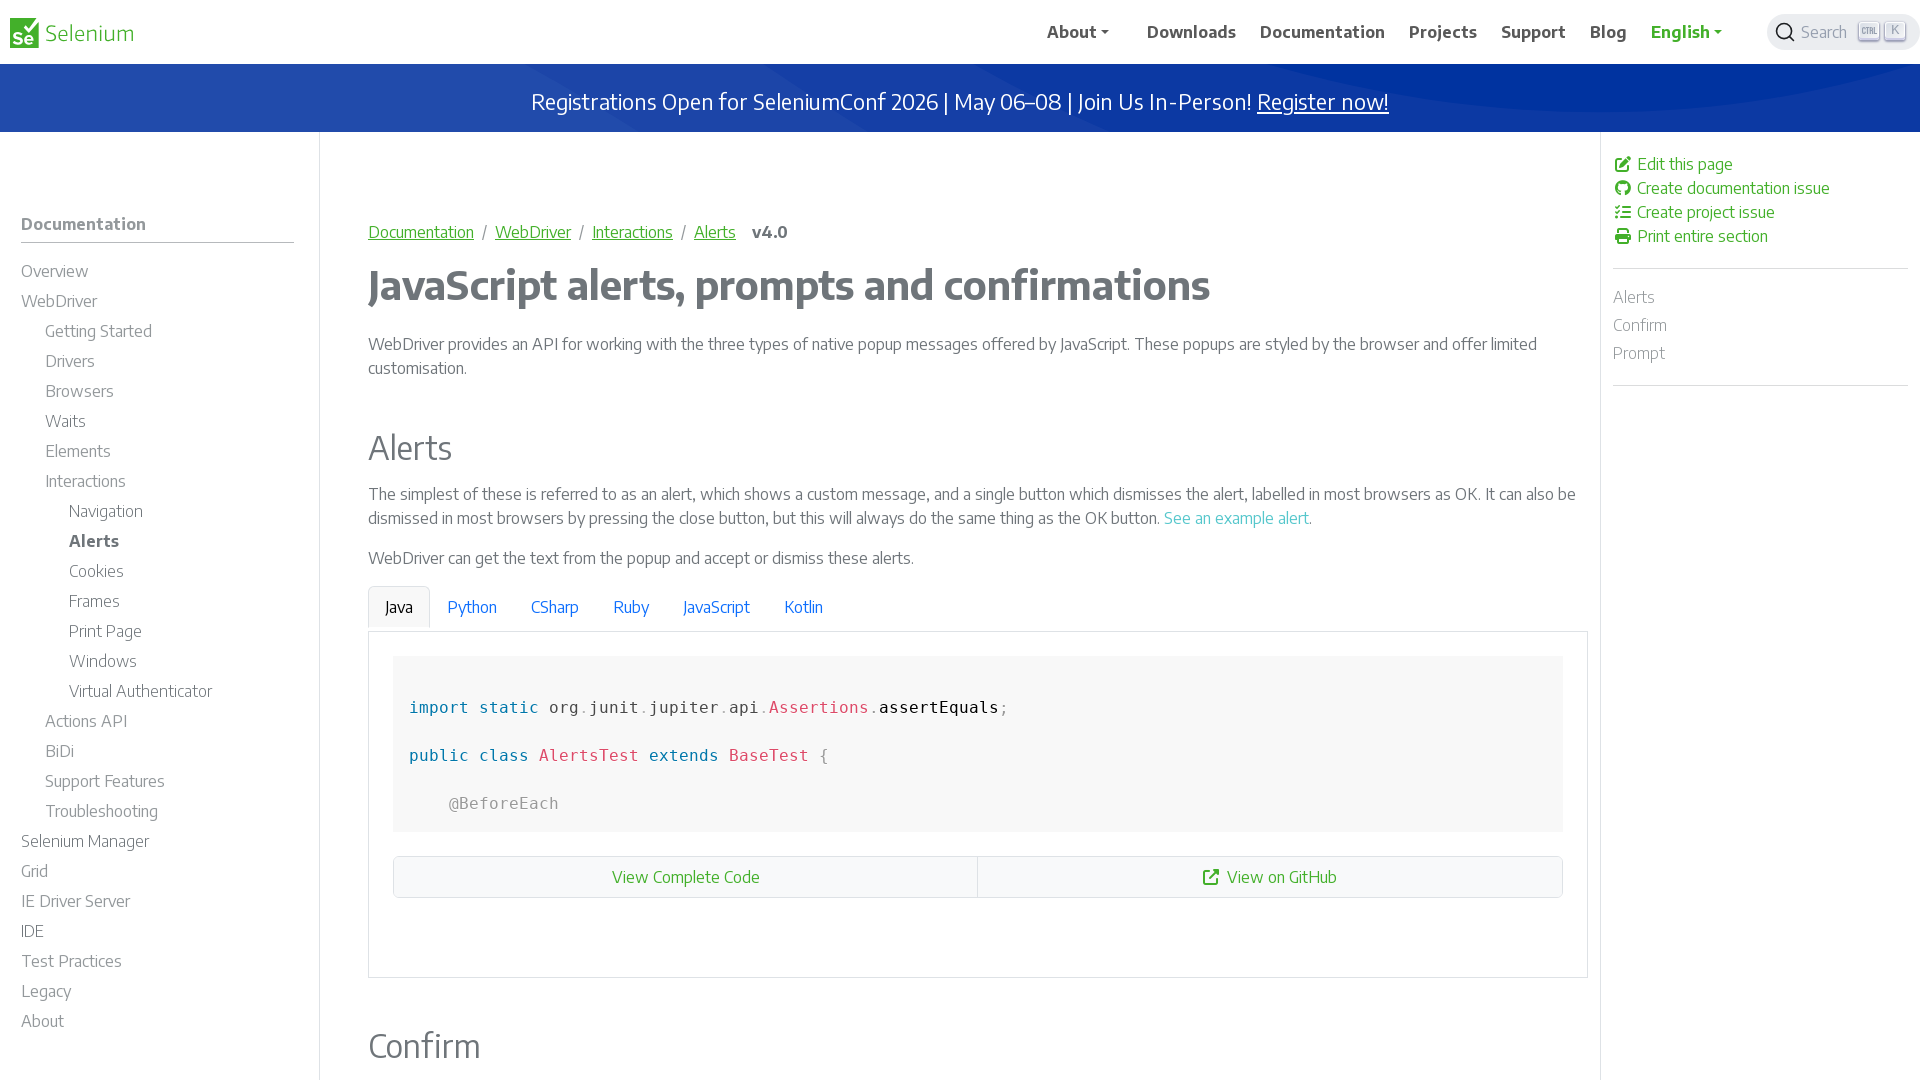

Waited 2 seconds for alert interaction to complete
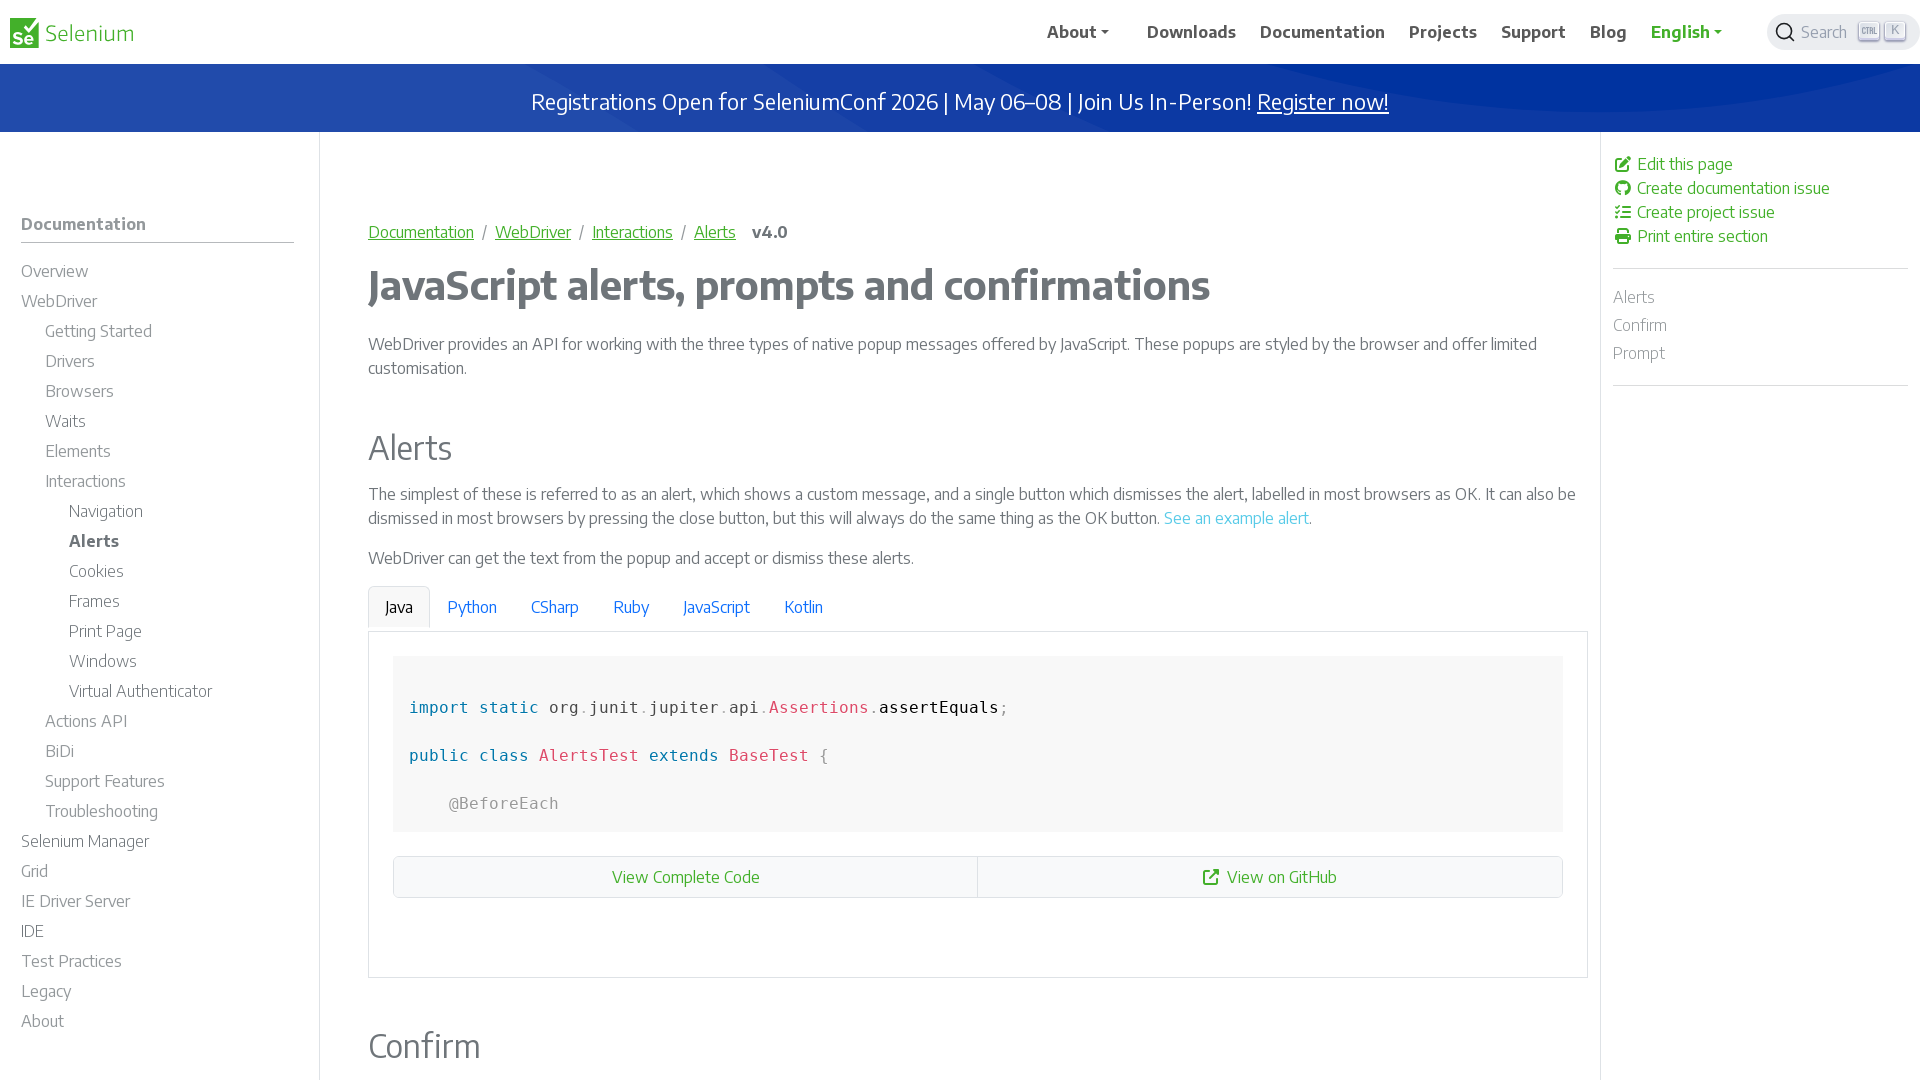

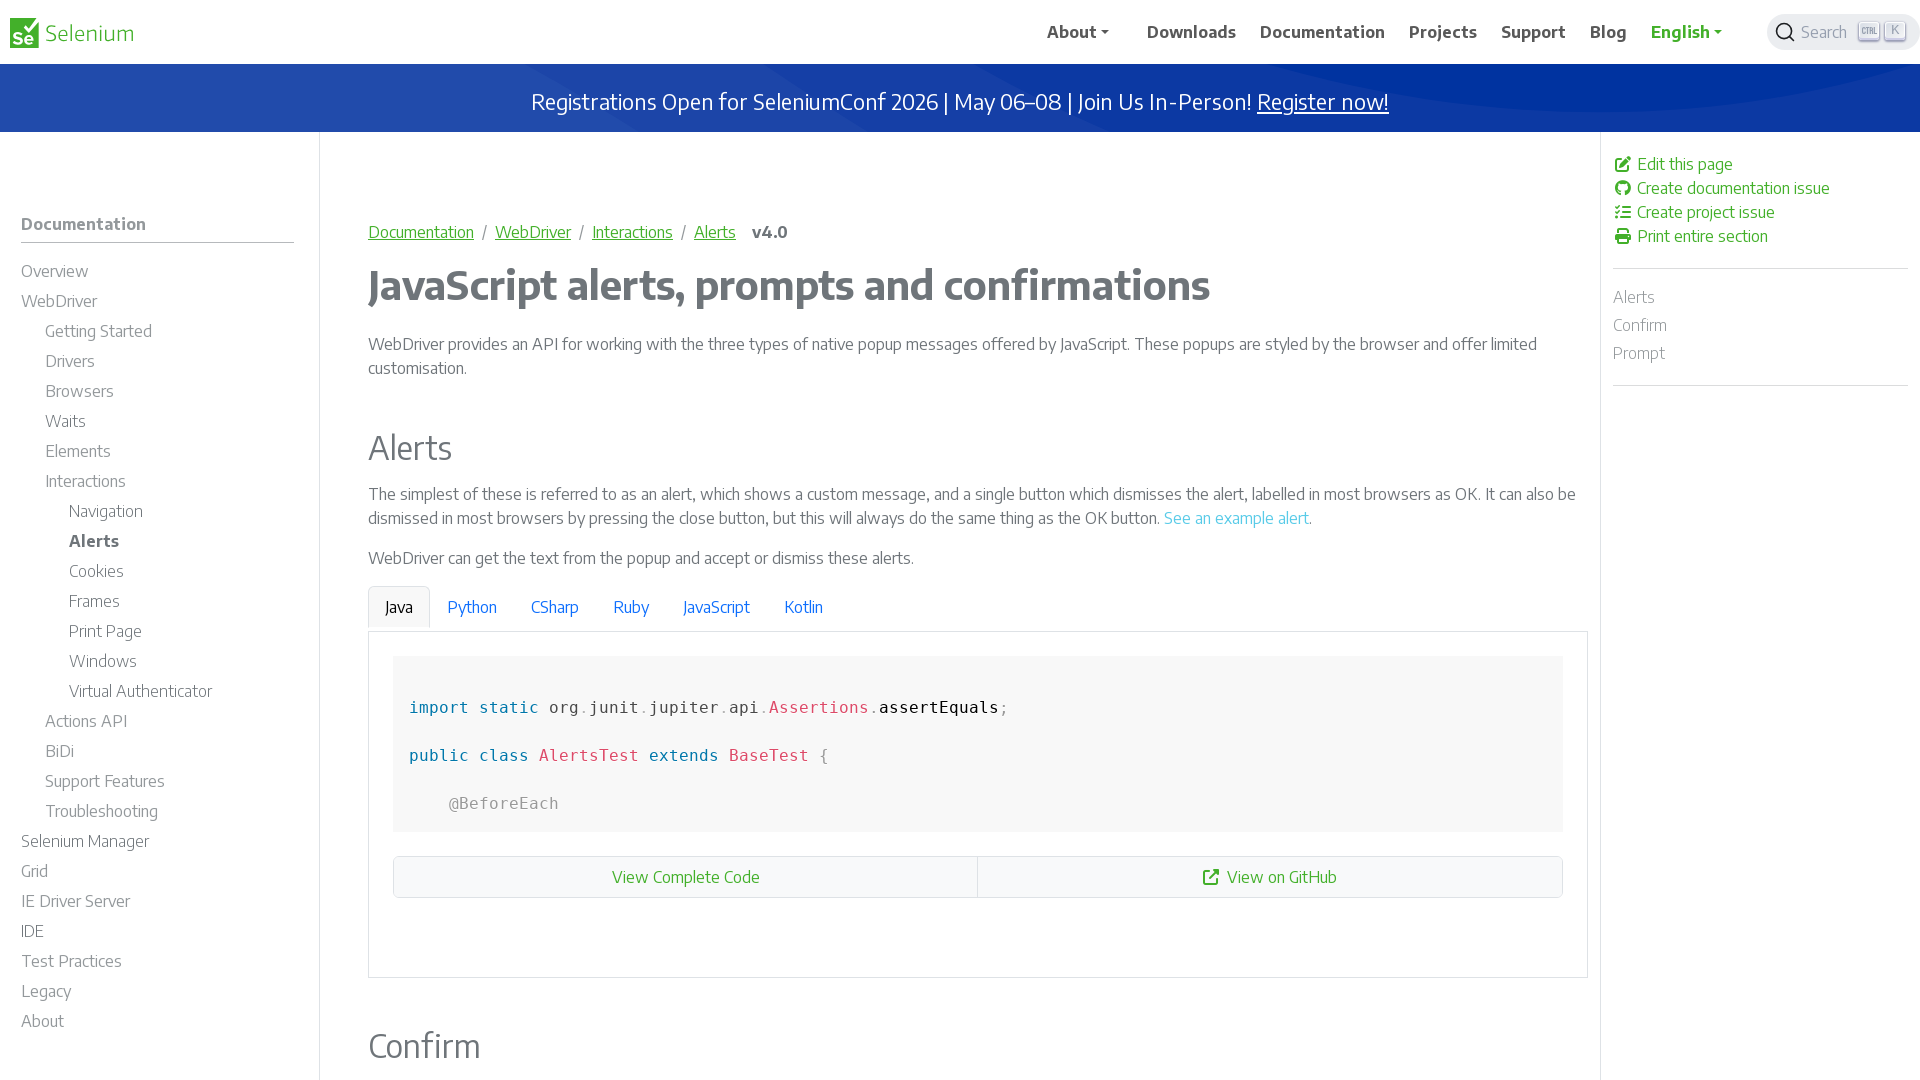